Navigates to the SelectorsHub XPath practice page to verify the page loads successfully

Starting URL: https://selectorshub.com/xpath-practice-page/

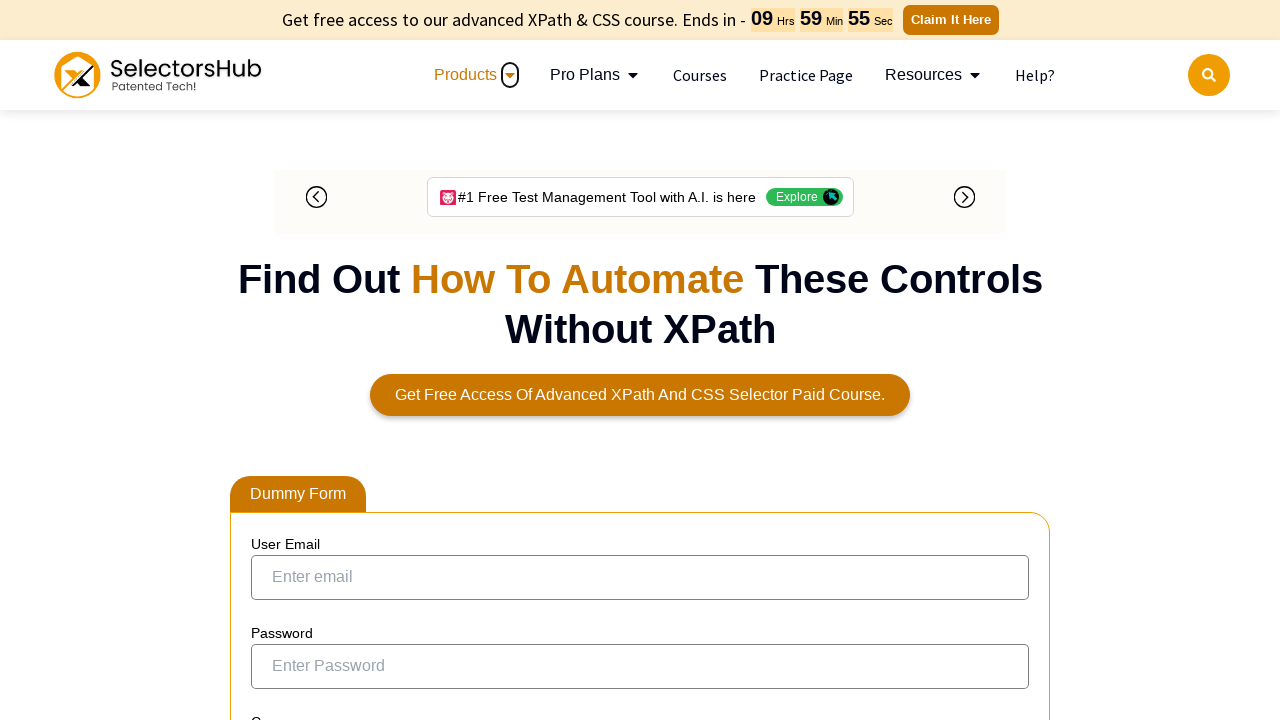

Waited for page DOM content to load on SelectorsHub XPath practice page
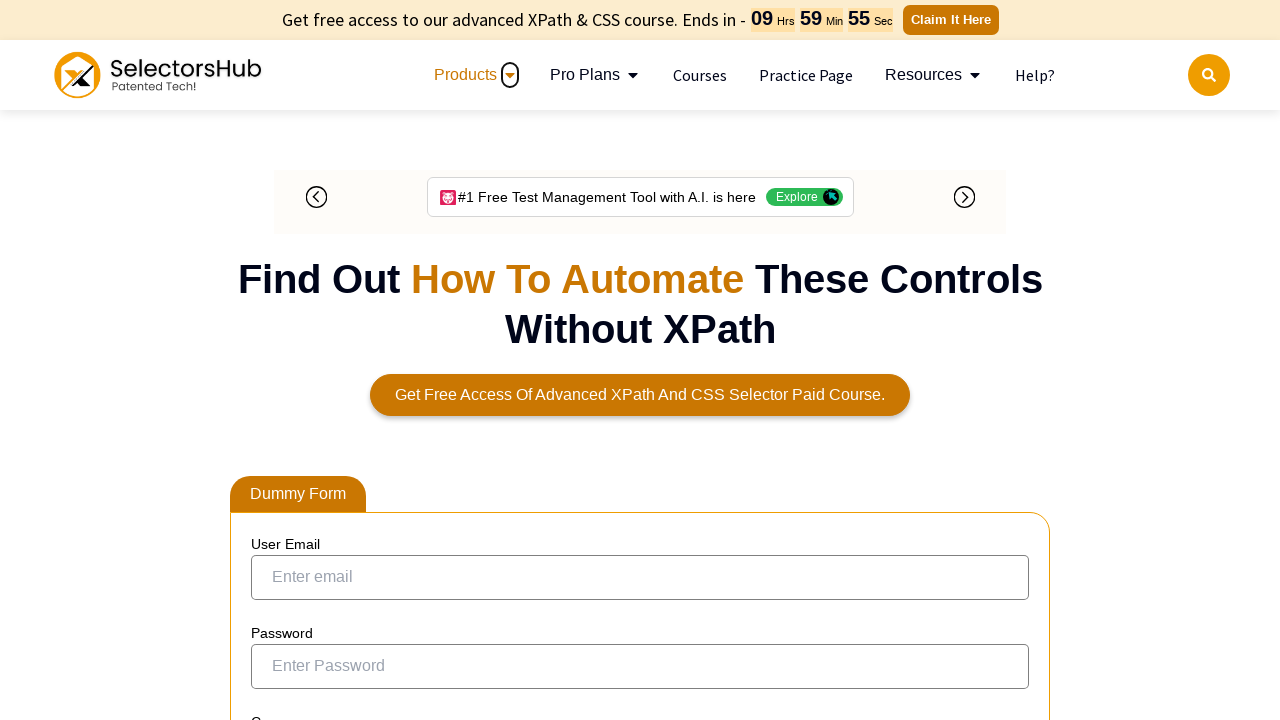

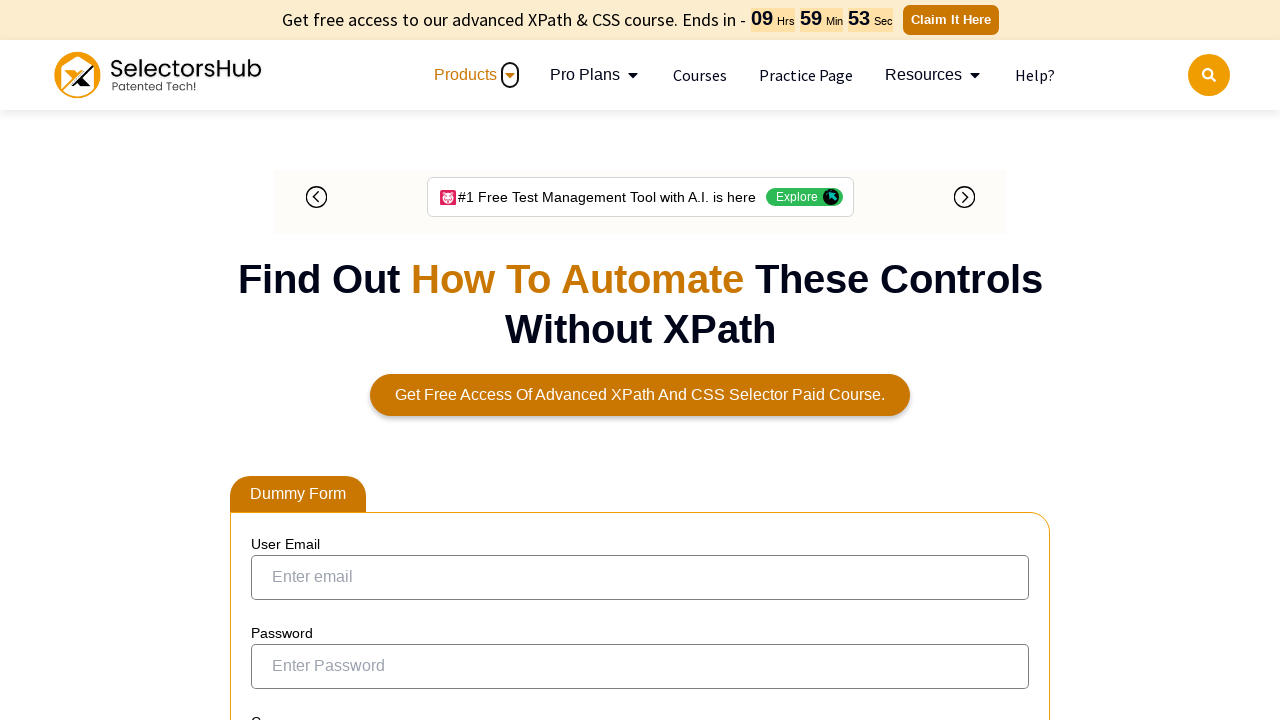